Tests that hovering over a card element changes its background color

Starting URL: https://www.uni-stuttgart.de/en/

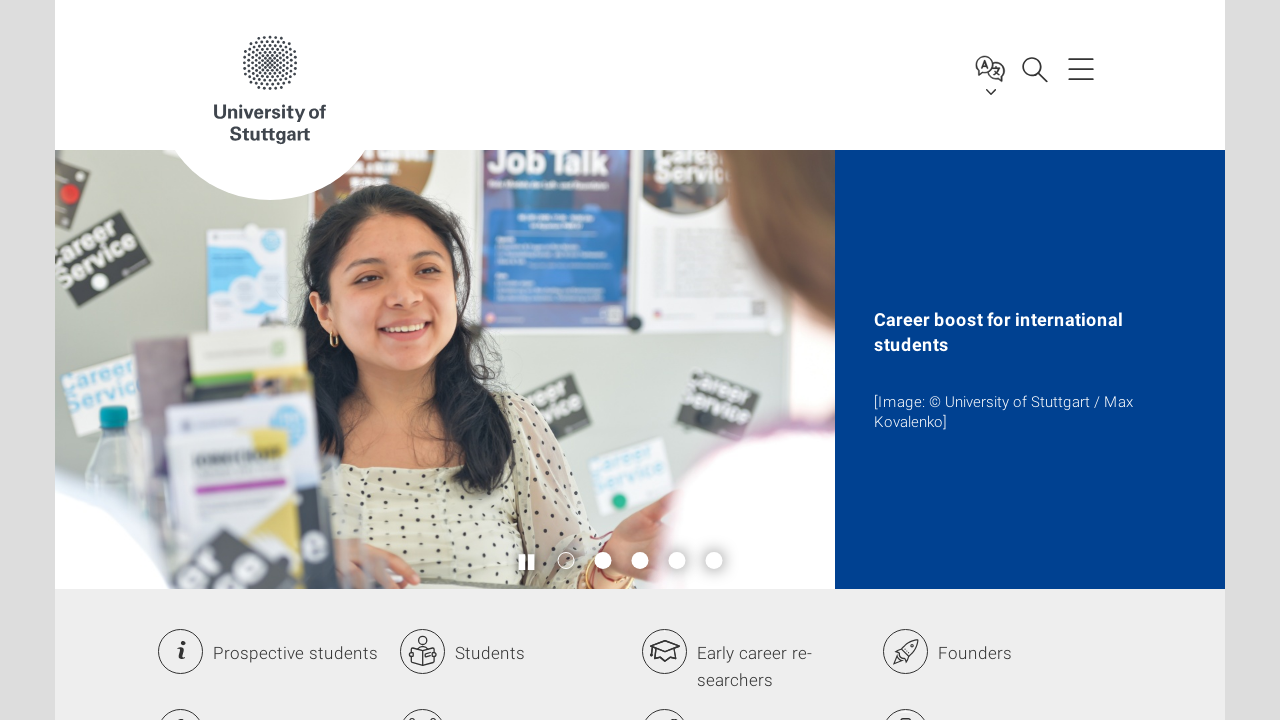

Card element is visible and ready
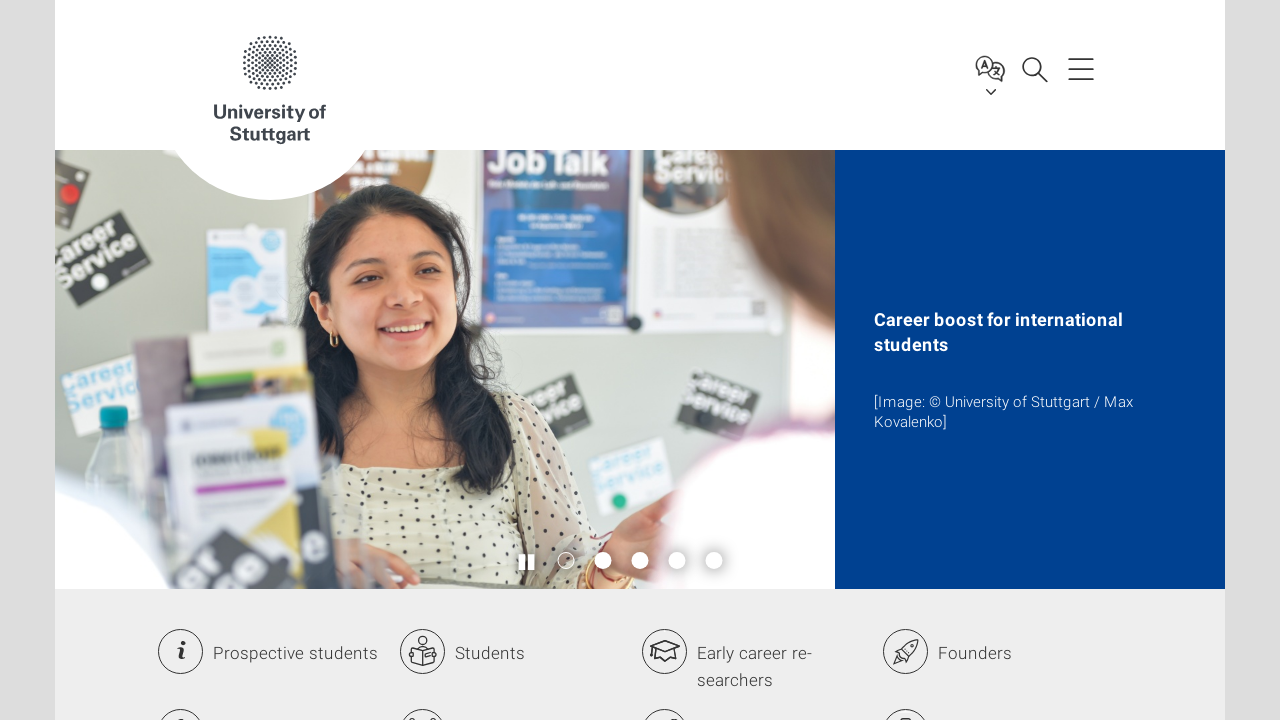

Hovered over first card element to trigger background color change at (312, 361) on .stream__wrapper > div:first-child > a
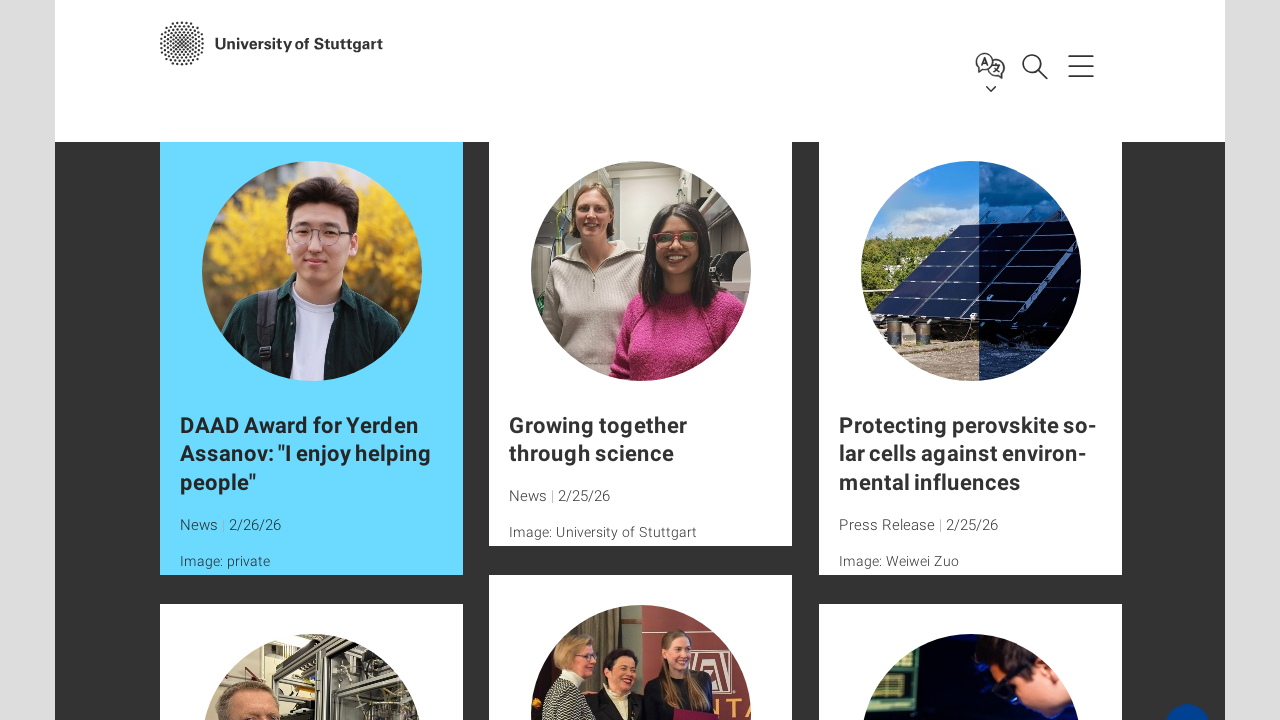

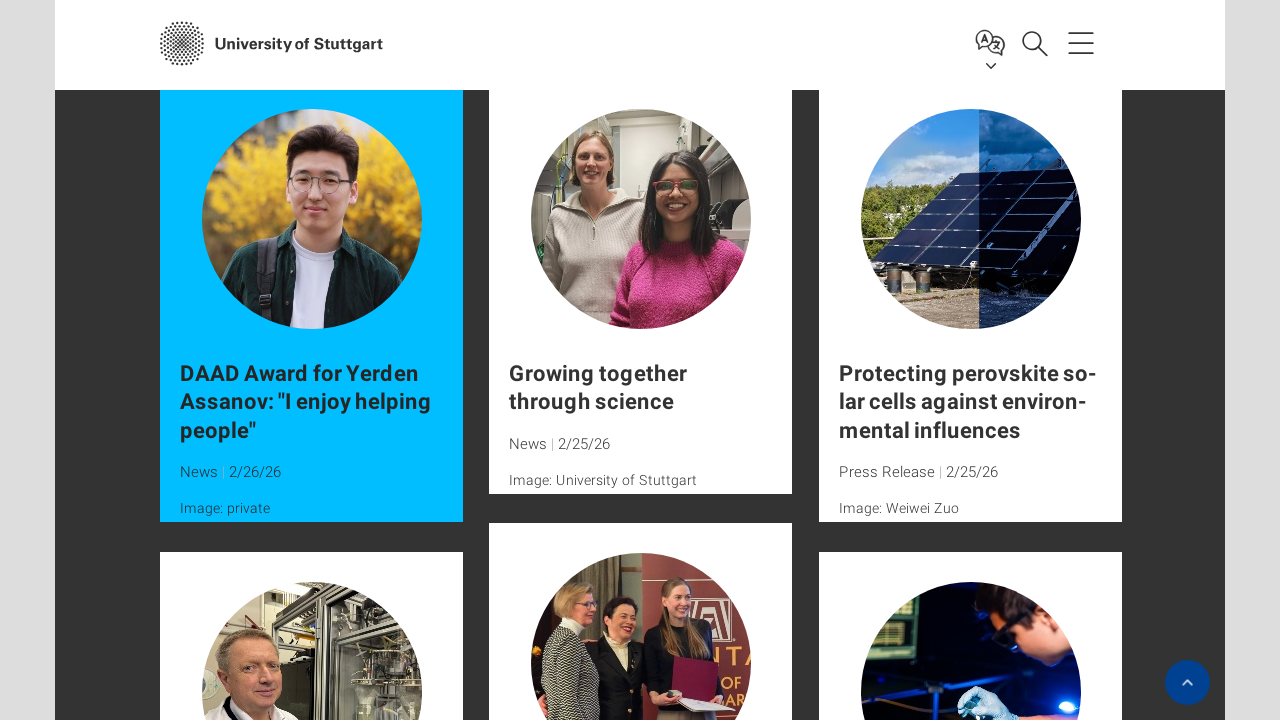